Tests form validation by filling out a data types form with various fields (name, address, email, phone, city, country, job position, company) while leaving zip-code empty, then submitting the form and verifying the submission.

Starting URL: https://bonigarcia.dev/selenium-webdriver-java/data-types.html

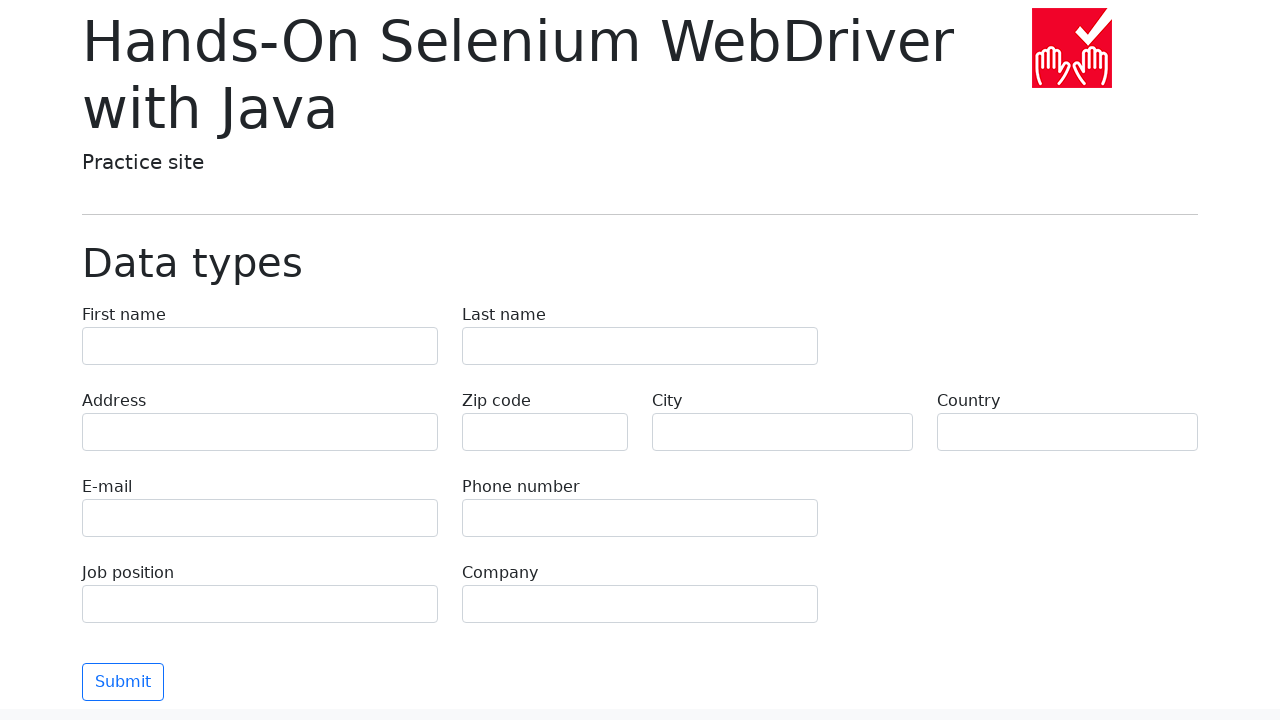

Waited for form to be present
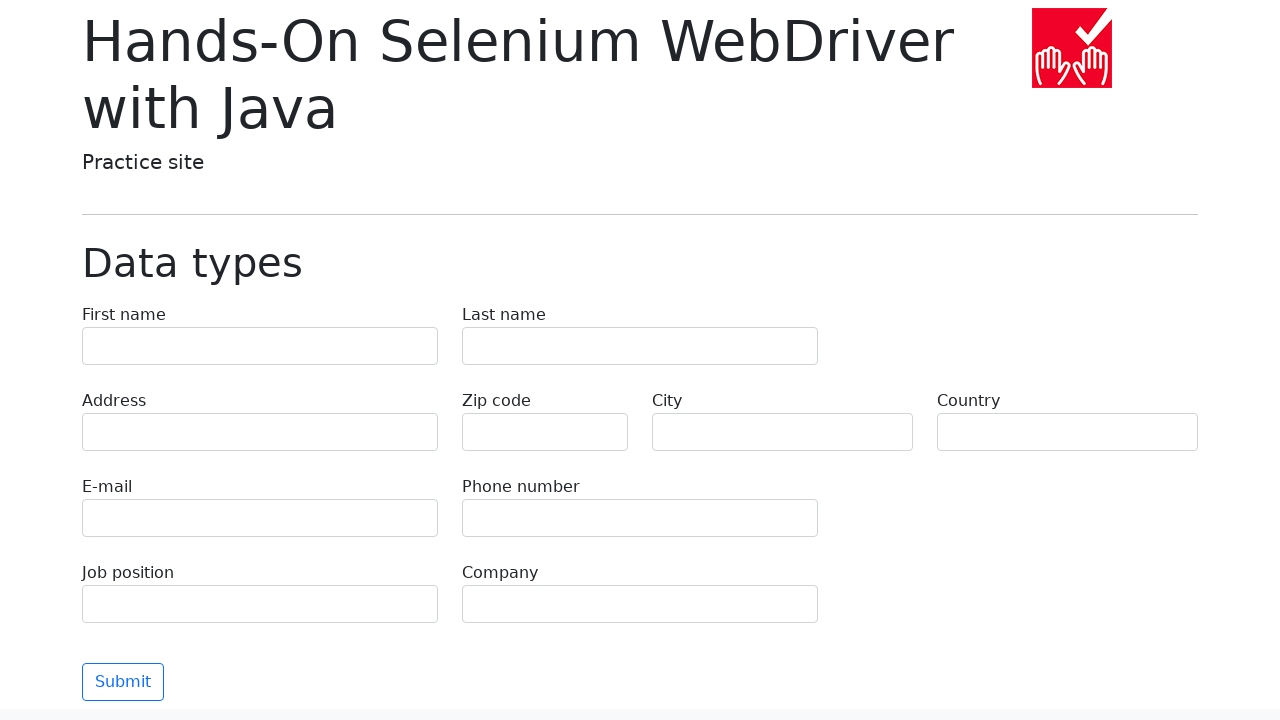

Filled first name field with 'Иван' on input[name='first-name']
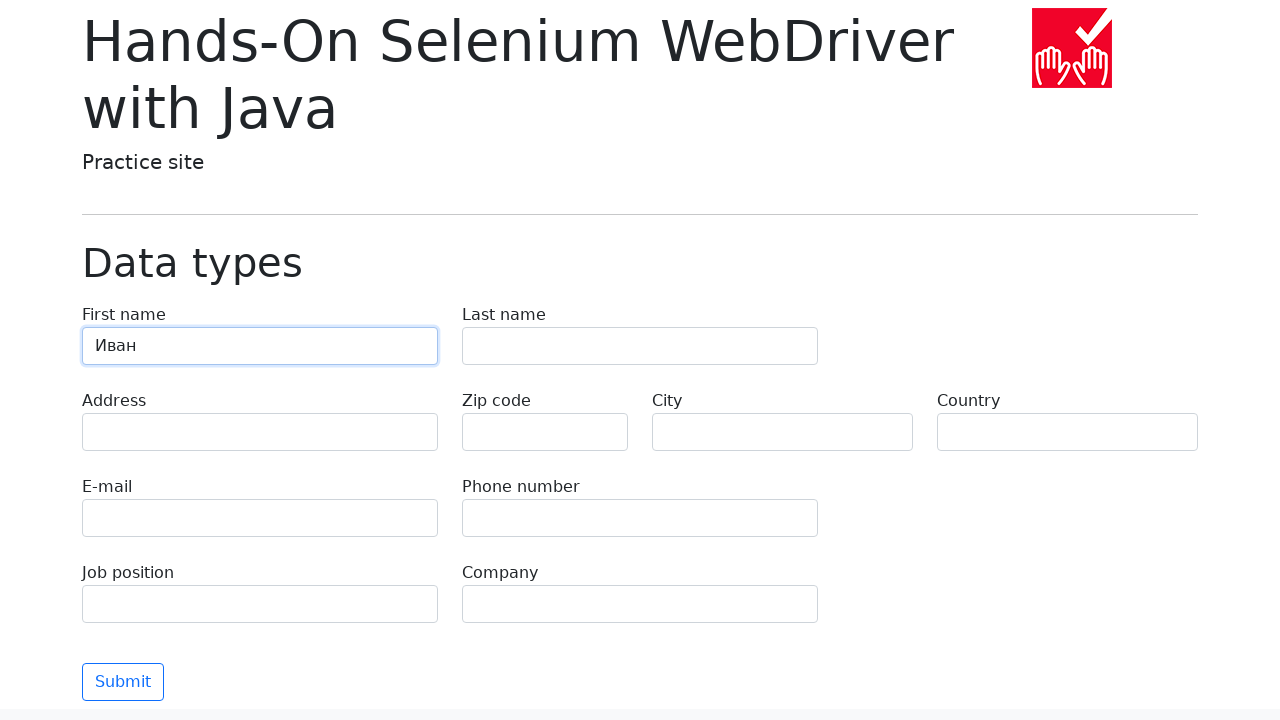

Filled last name field with 'Петров' on input[name='last-name']
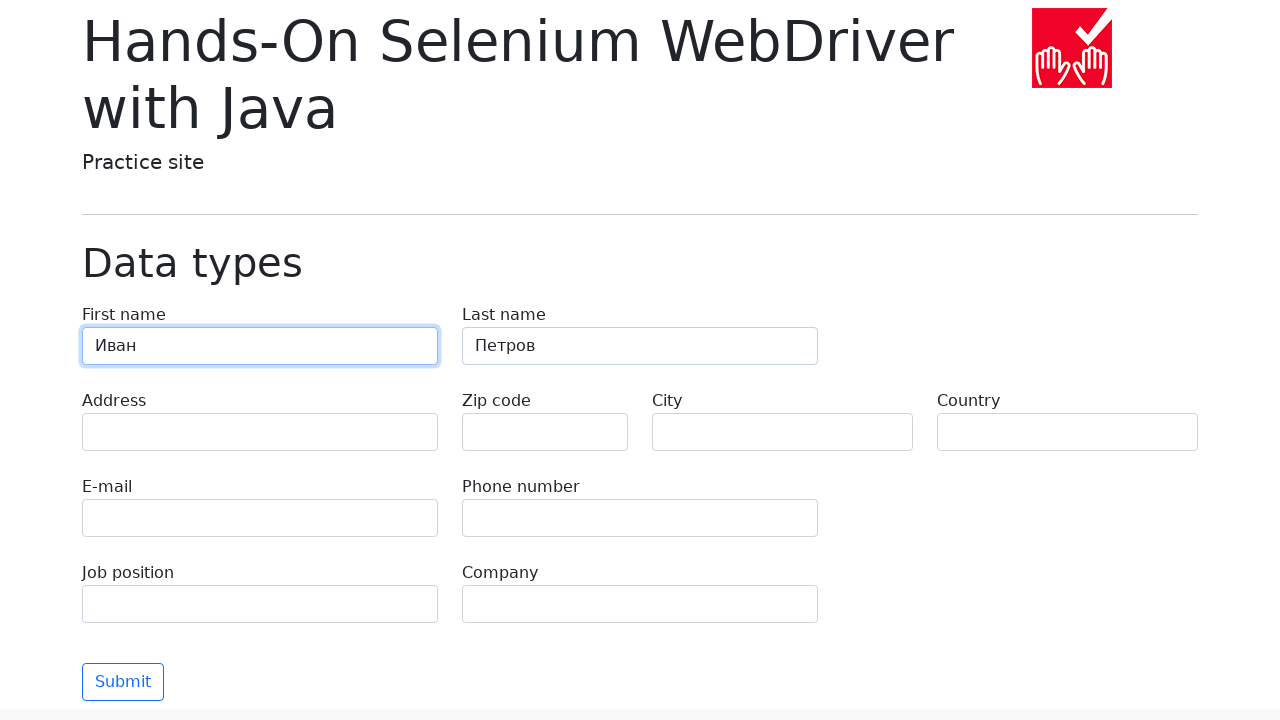

Filled address field with 'Ленина, 55-3' on input[name='address']
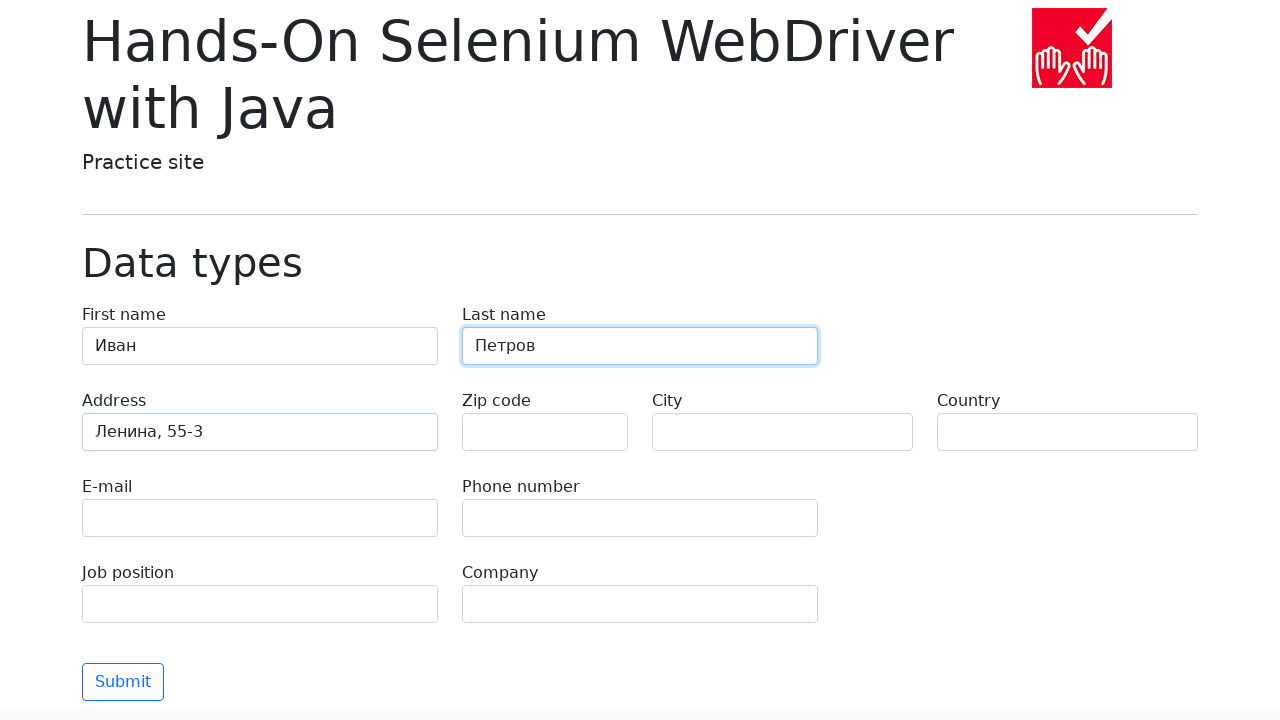

Filled email field with 'test@skypro.com' on input[name='e-mail']
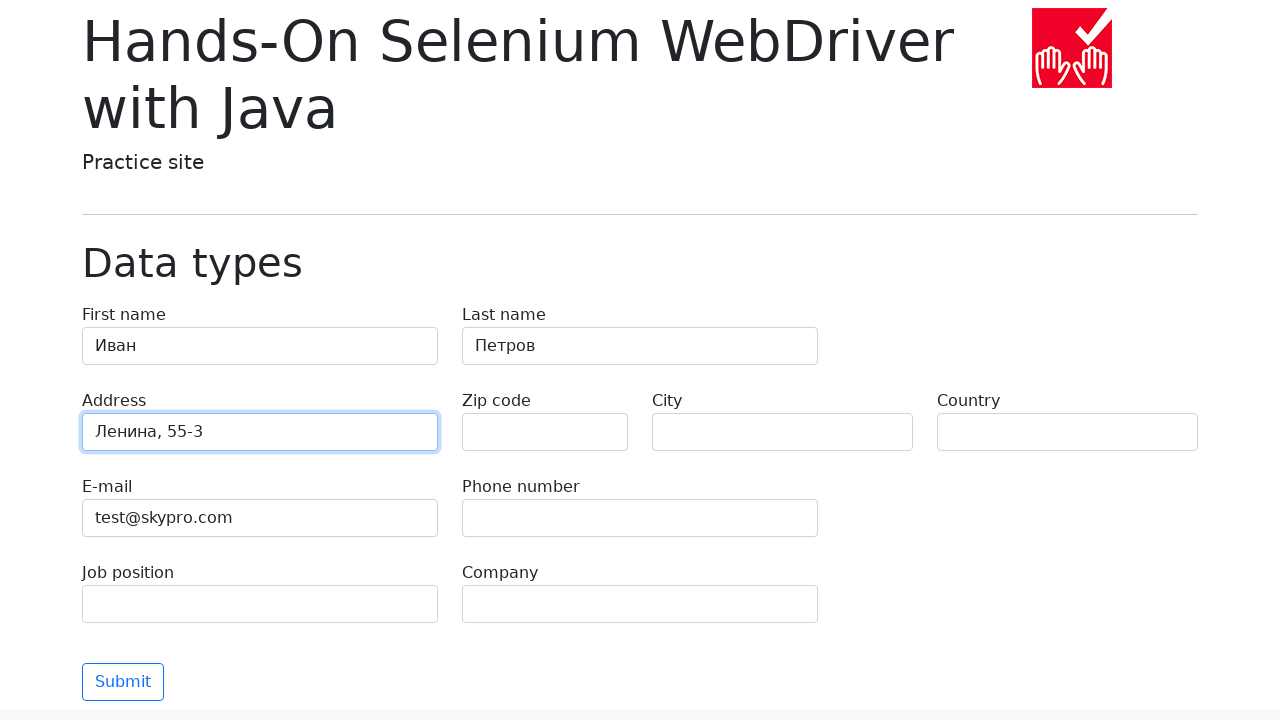

Filled phone field with '+7985899998787' on input[name='phone']
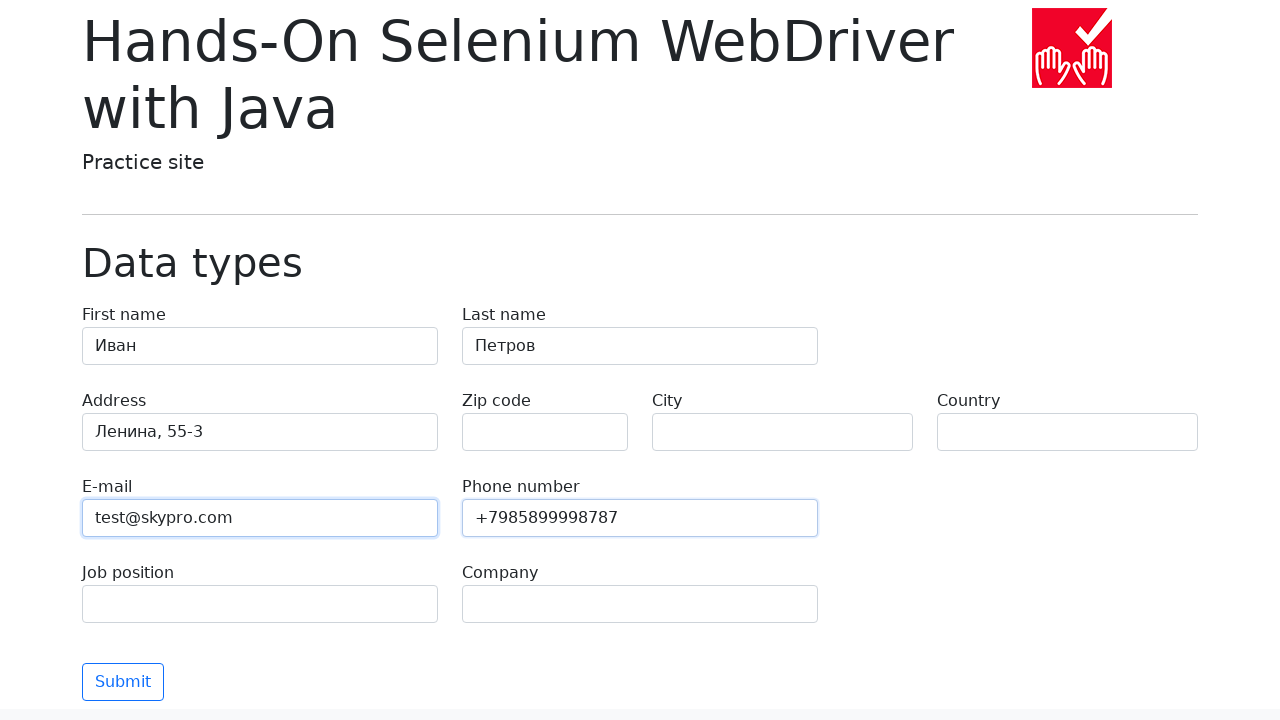

Left zip-code field empty on input[name='zip-code']
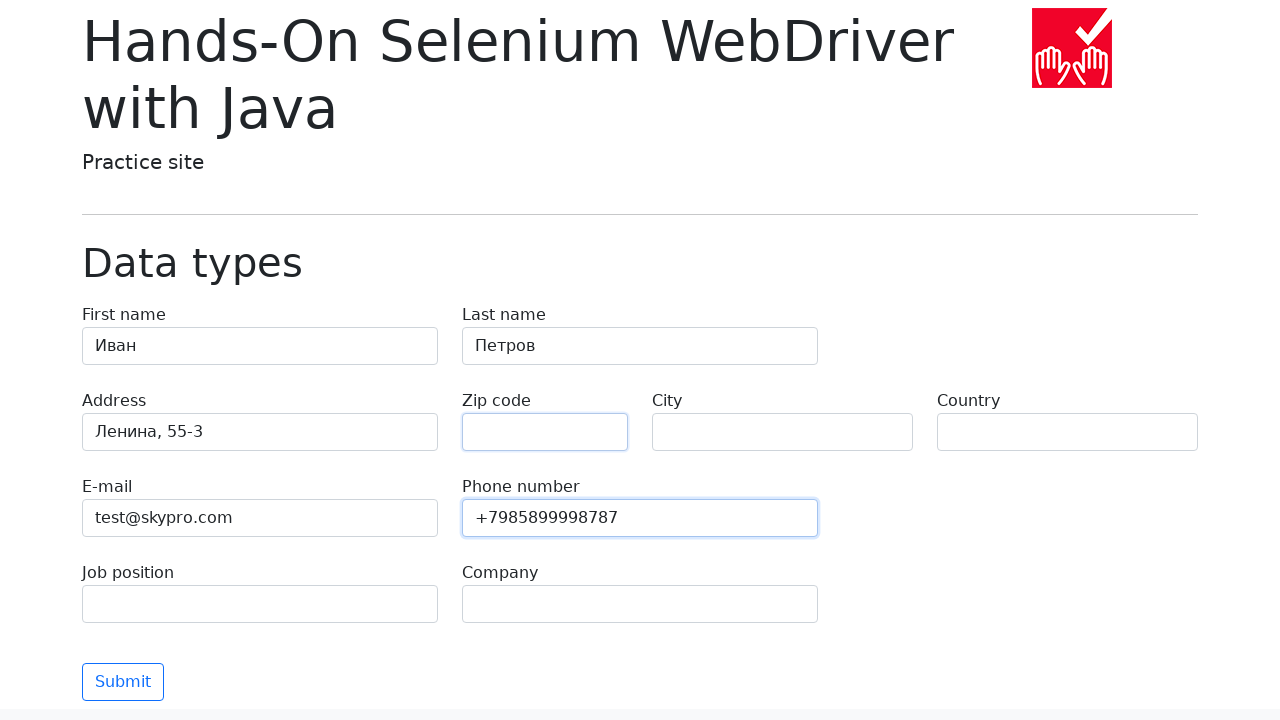

Filled city field with 'Москва' on input[name='city']
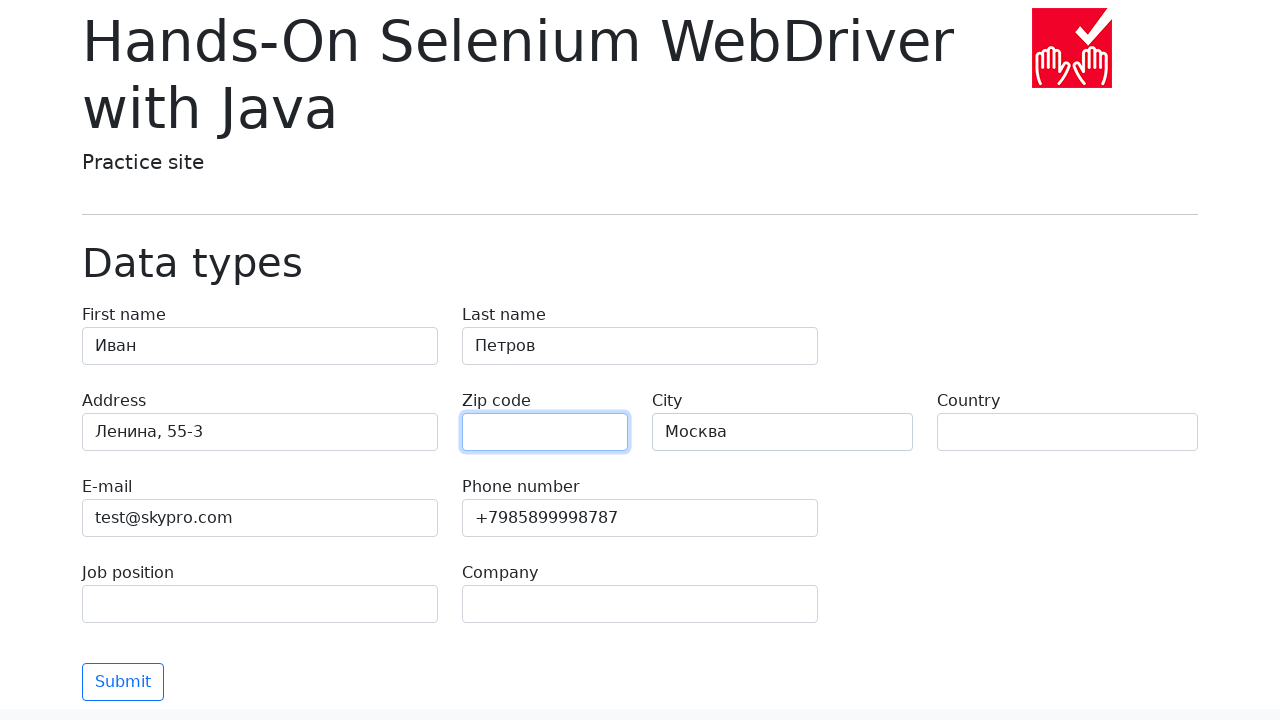

Filled country field with 'Россия' on input[name='country']
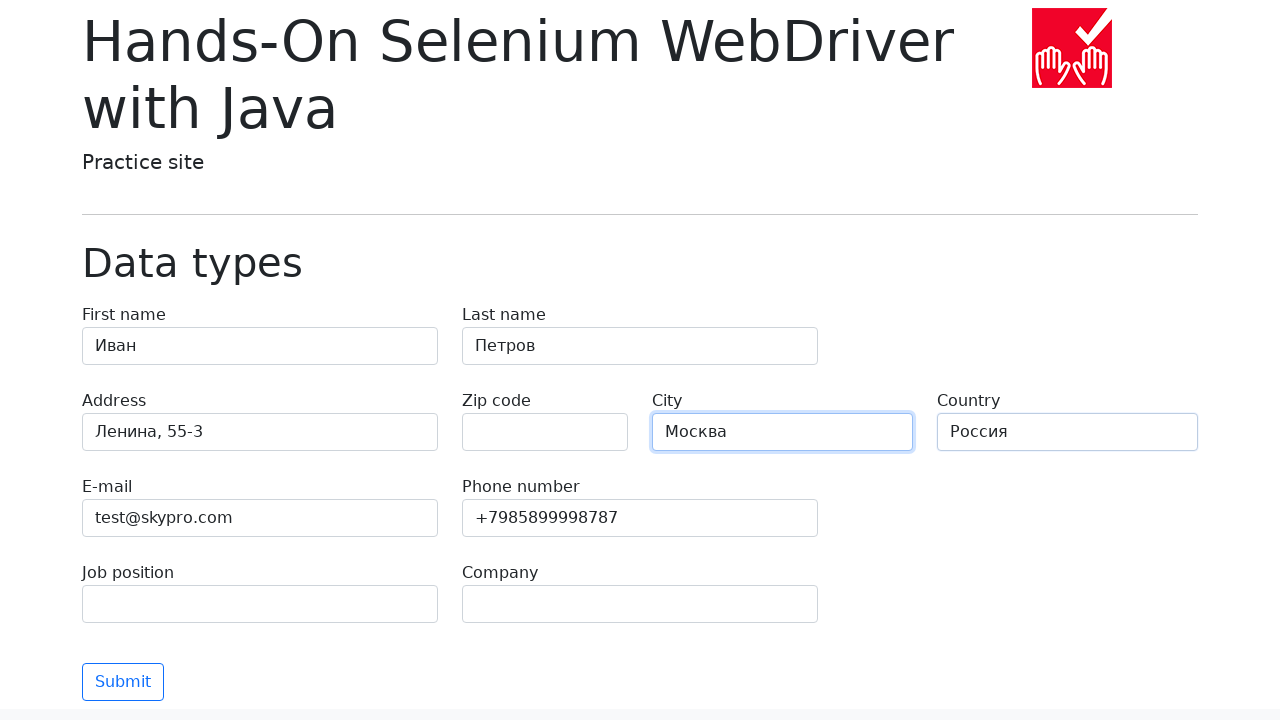

Filled job position field with 'QA' on input[name='job-position']
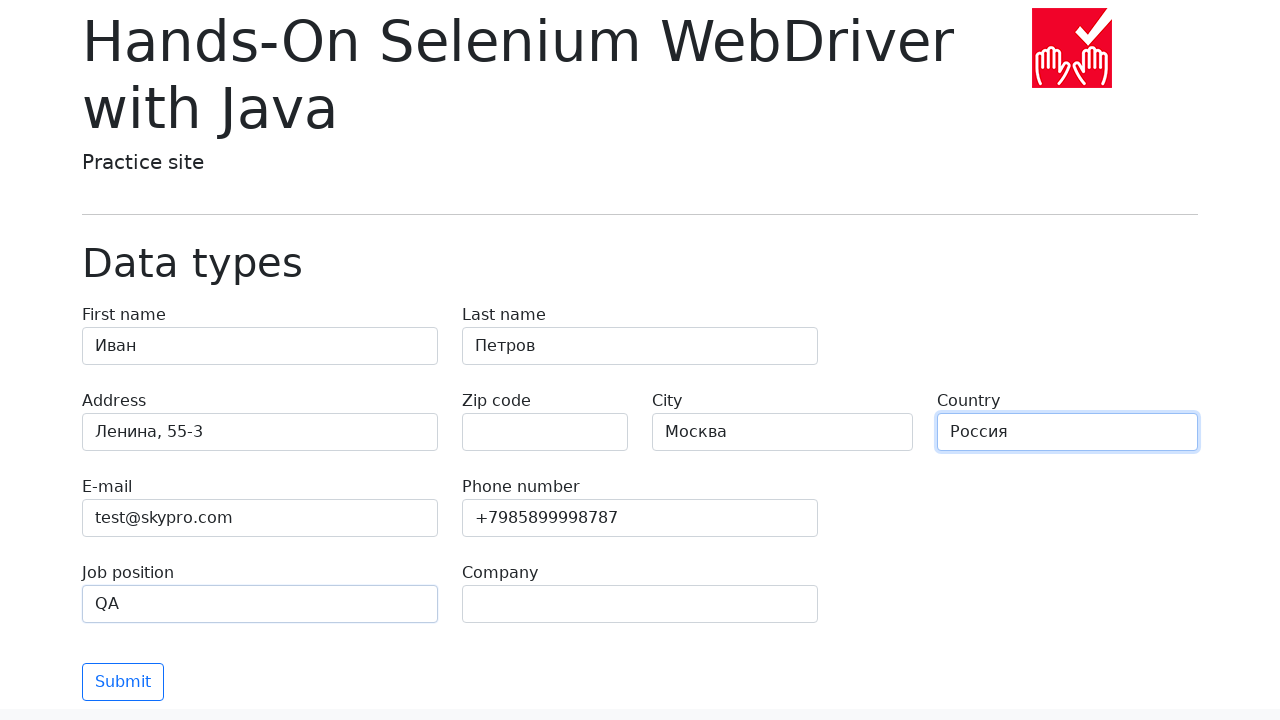

Filled company field with 'SkyPro' on input[name='company']
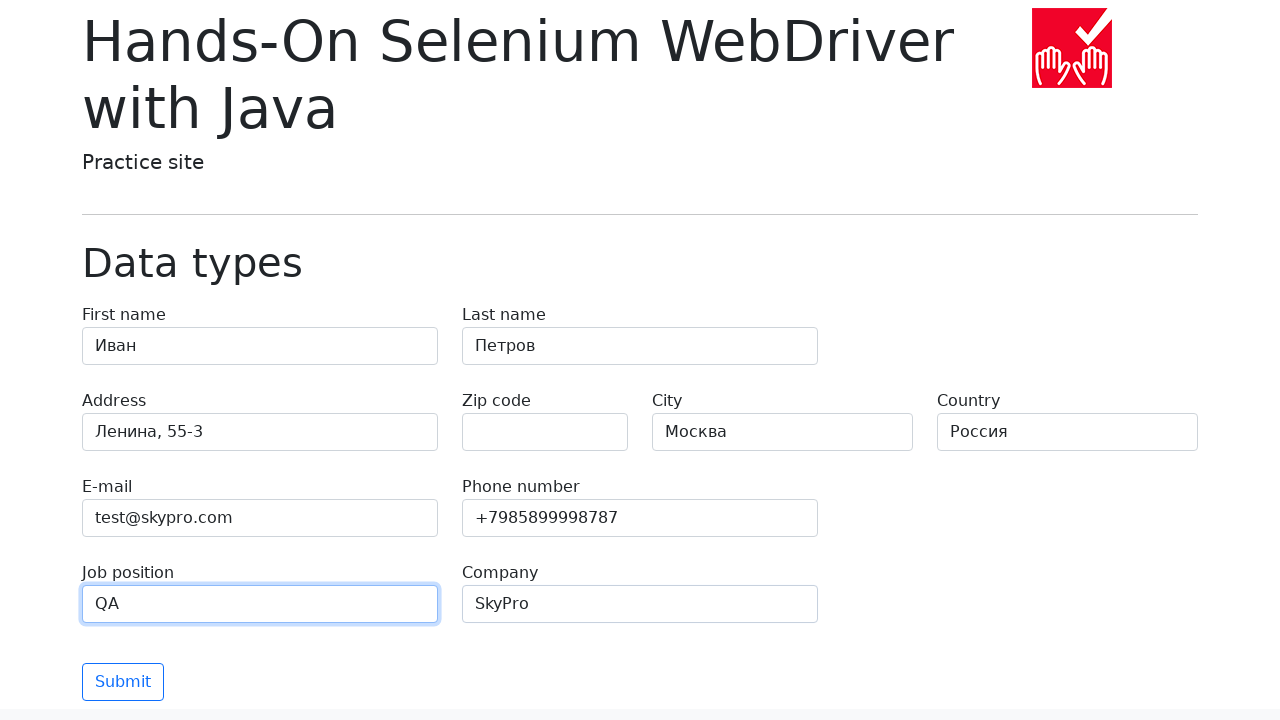

Clicked submit button at (123, 682) on button[type='submit']
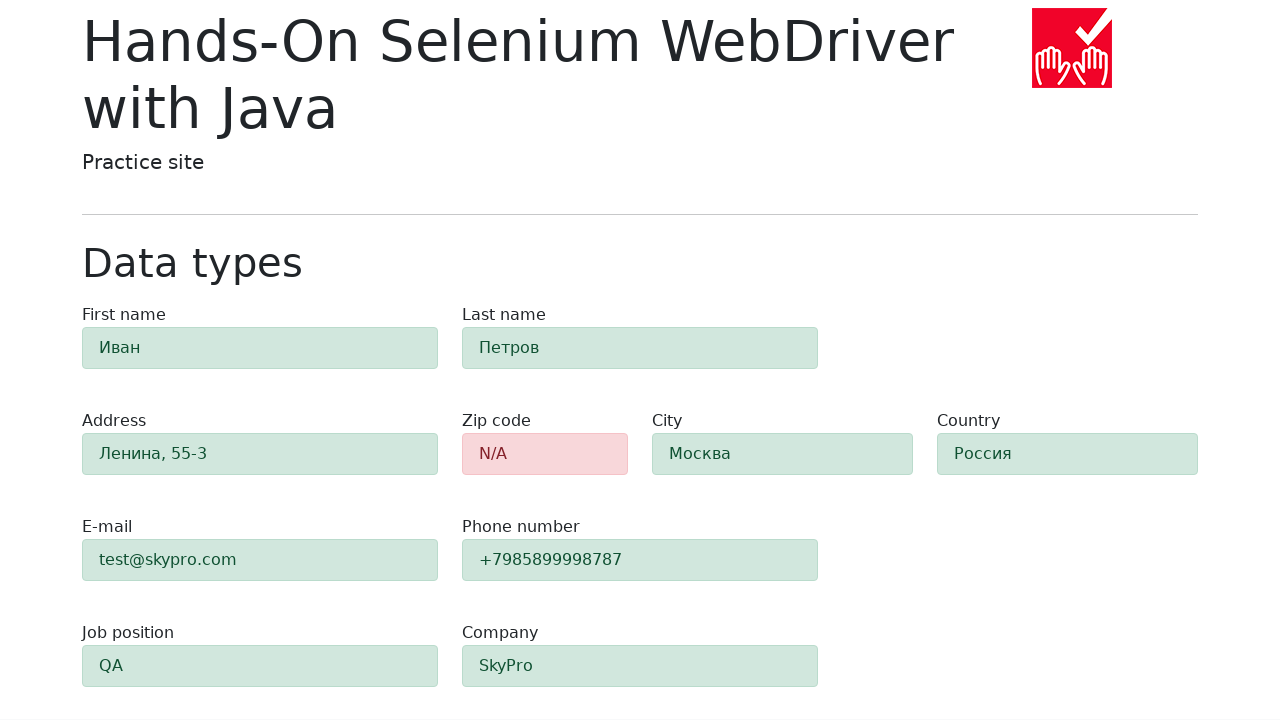

Form submitted successfully and redirected to confirmation page
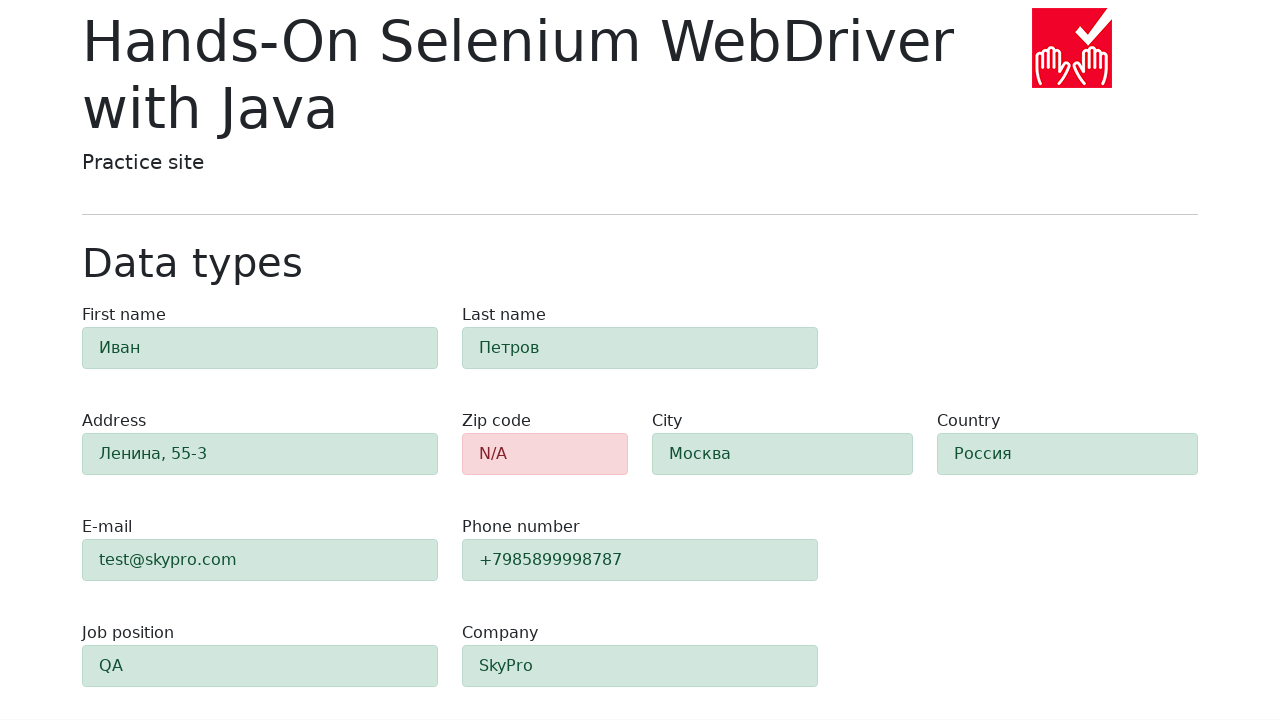

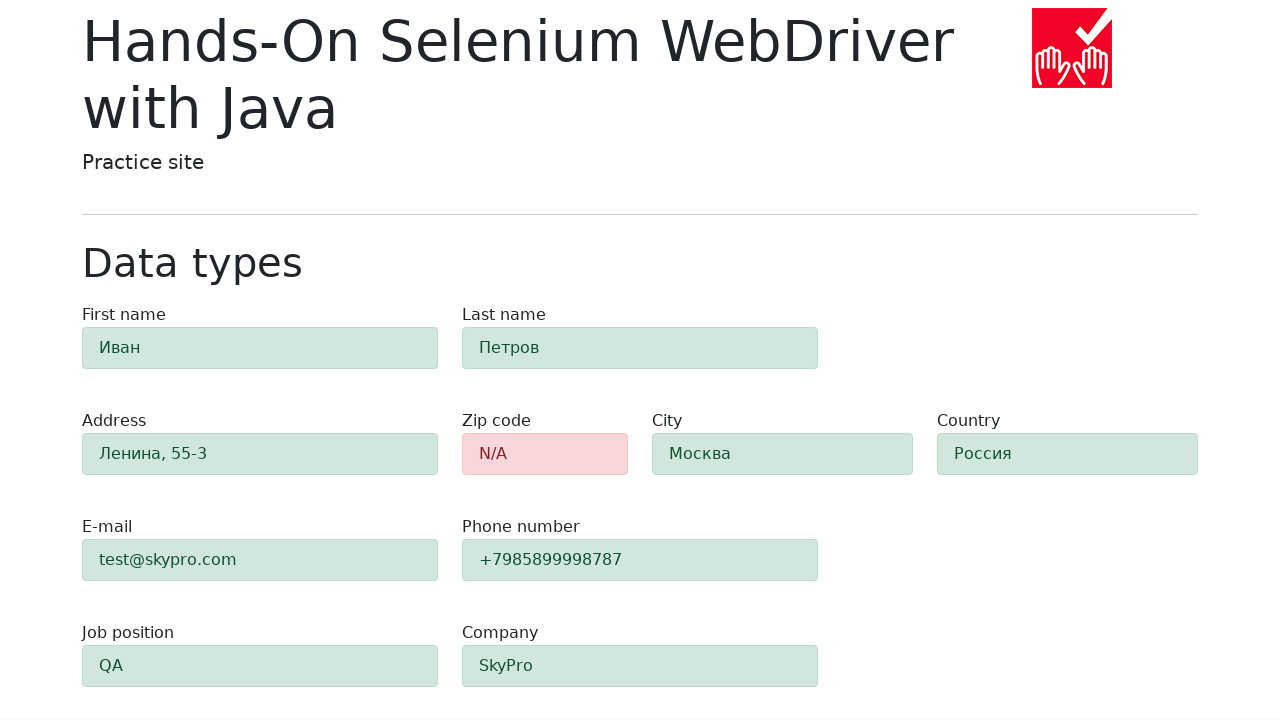